Navigates to an HTML iframe documentation page and scrolls down to view video content

Starting URL: https://html.com/tags/iframe/

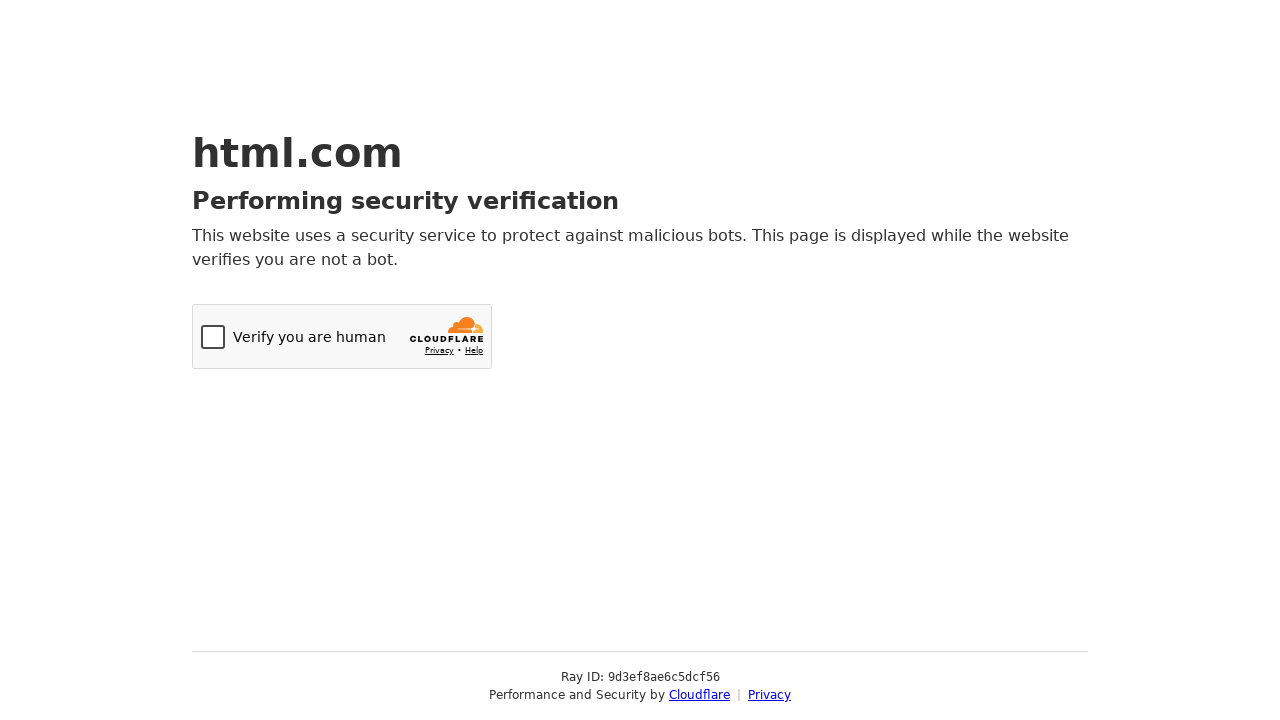

Navigated to HTML iframe documentation page
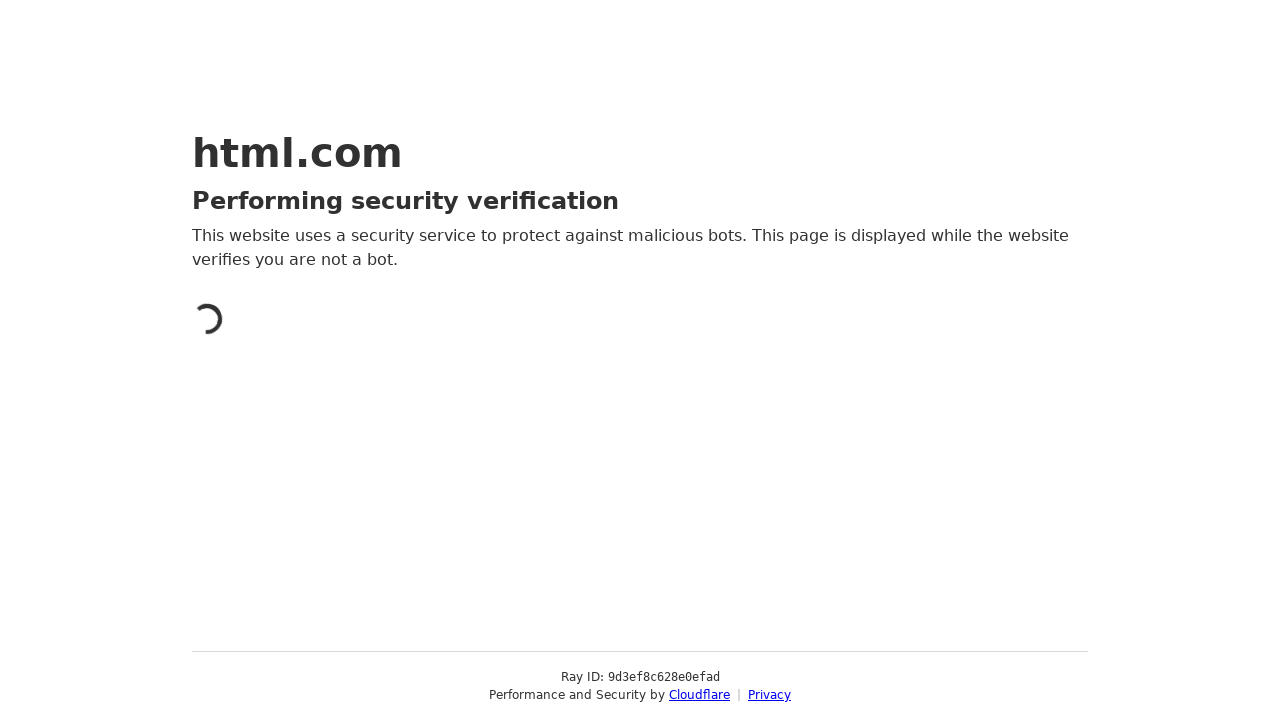

Pressed Page Down to scroll
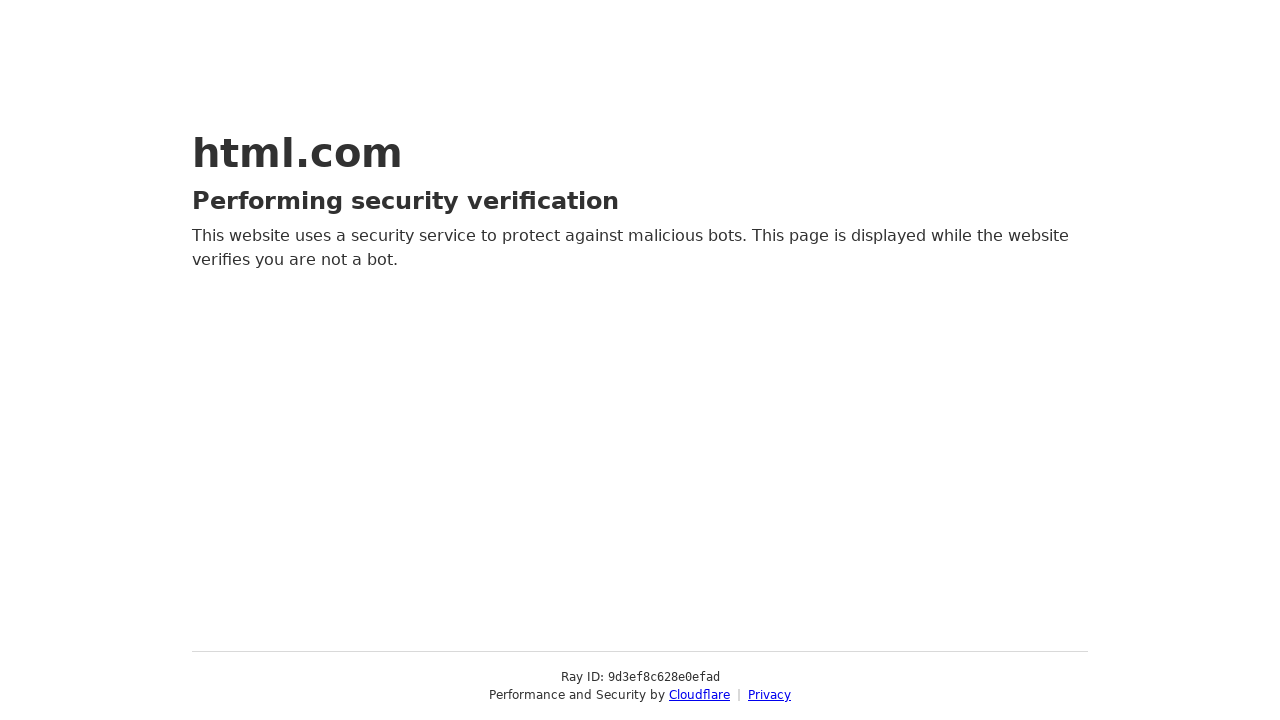

Pressed Arrow Down to scroll further
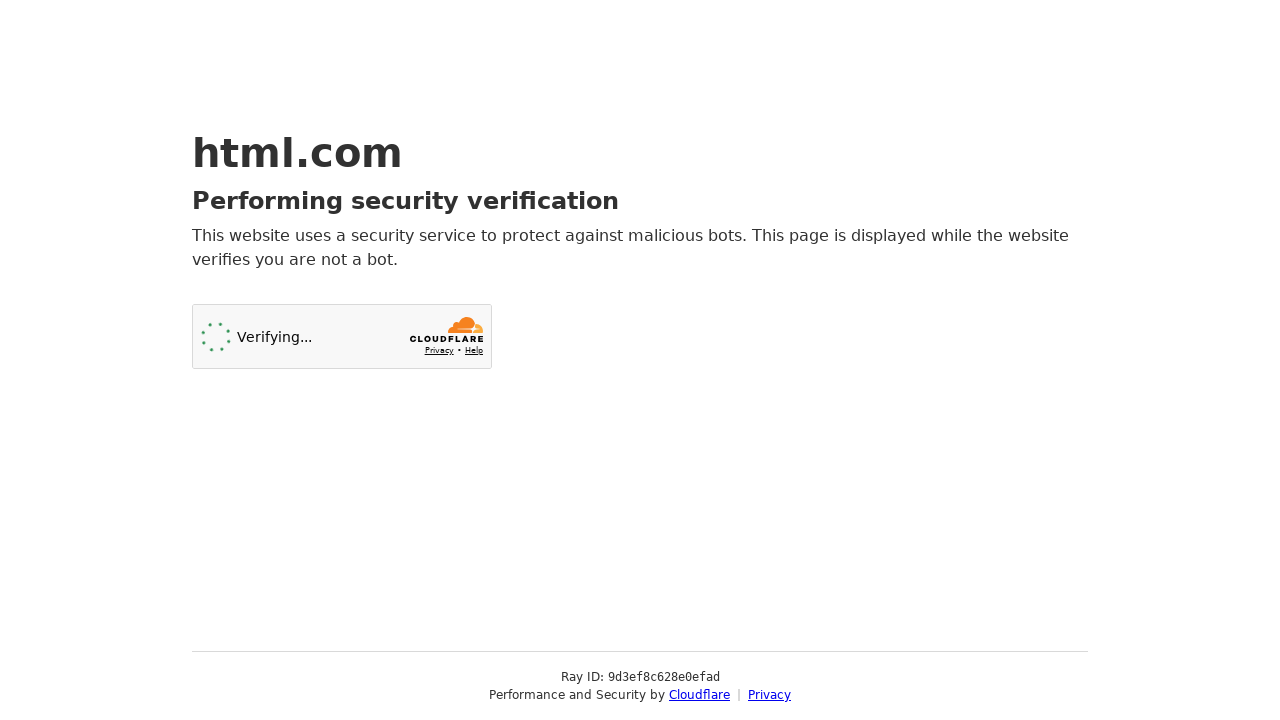

Pressed Arrow Down again to scroll further
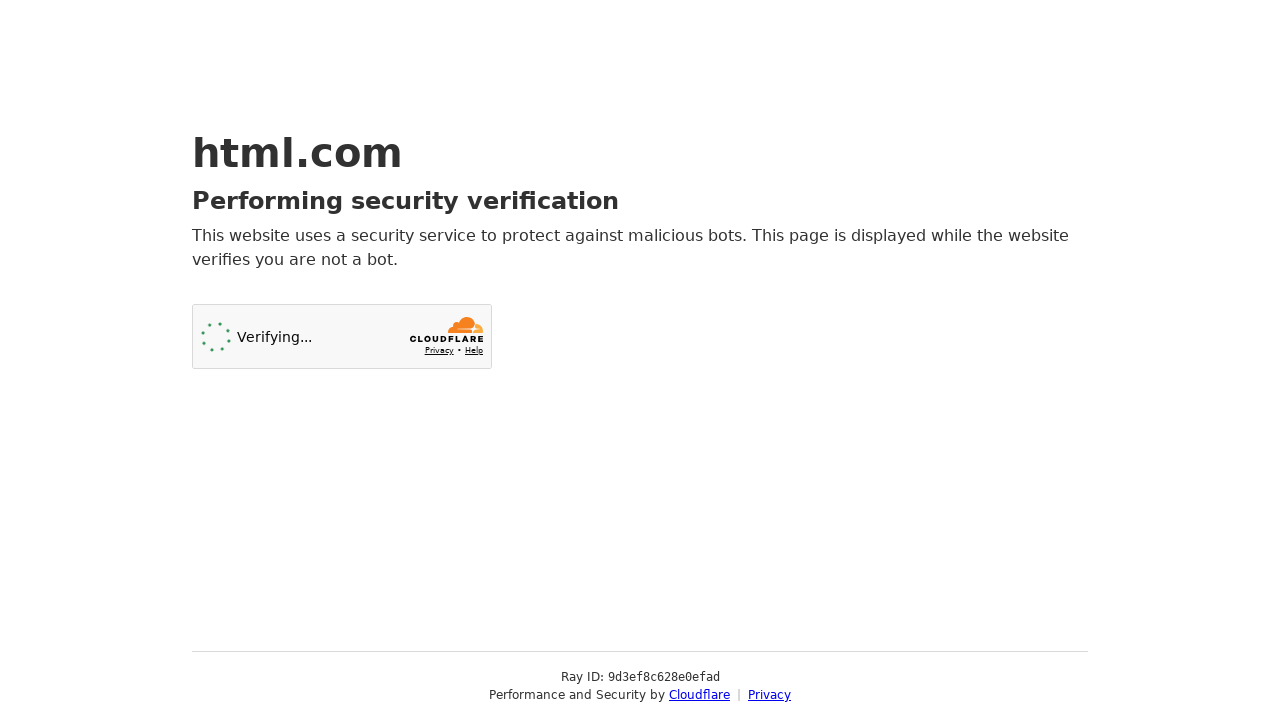

Pressed Arrow Down again to scroll further
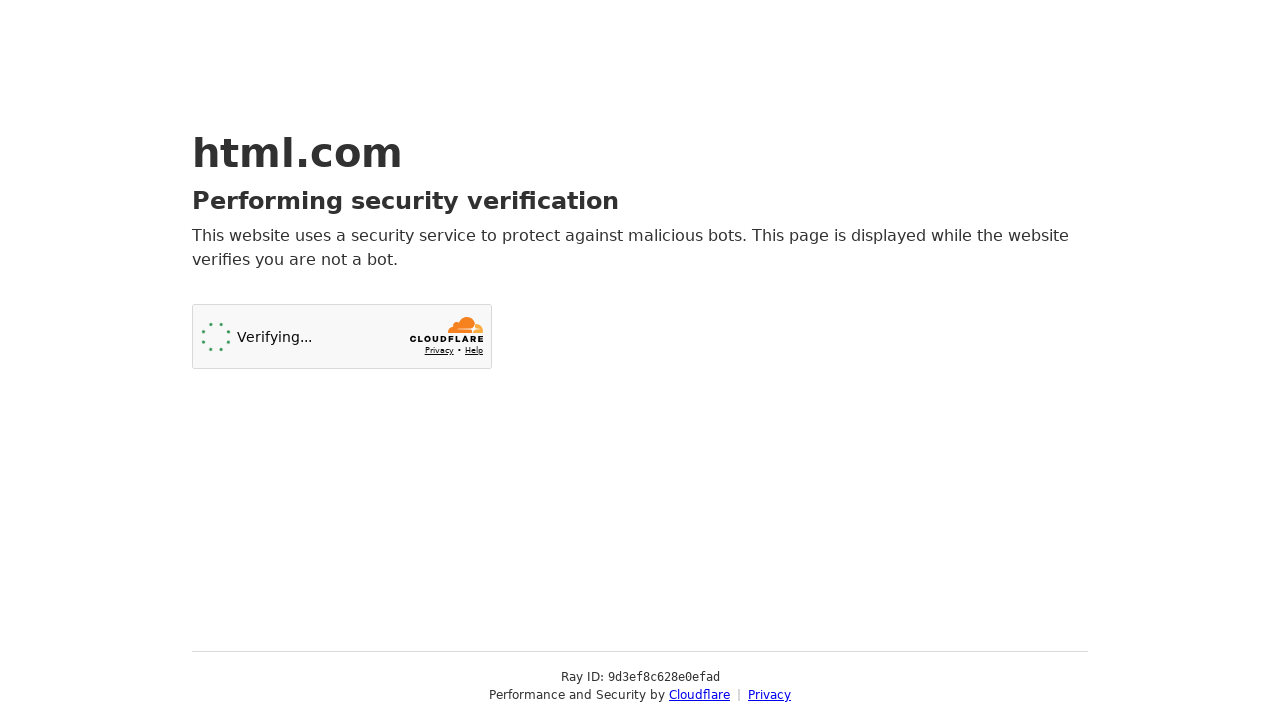

Waited for video content to load after scrolling
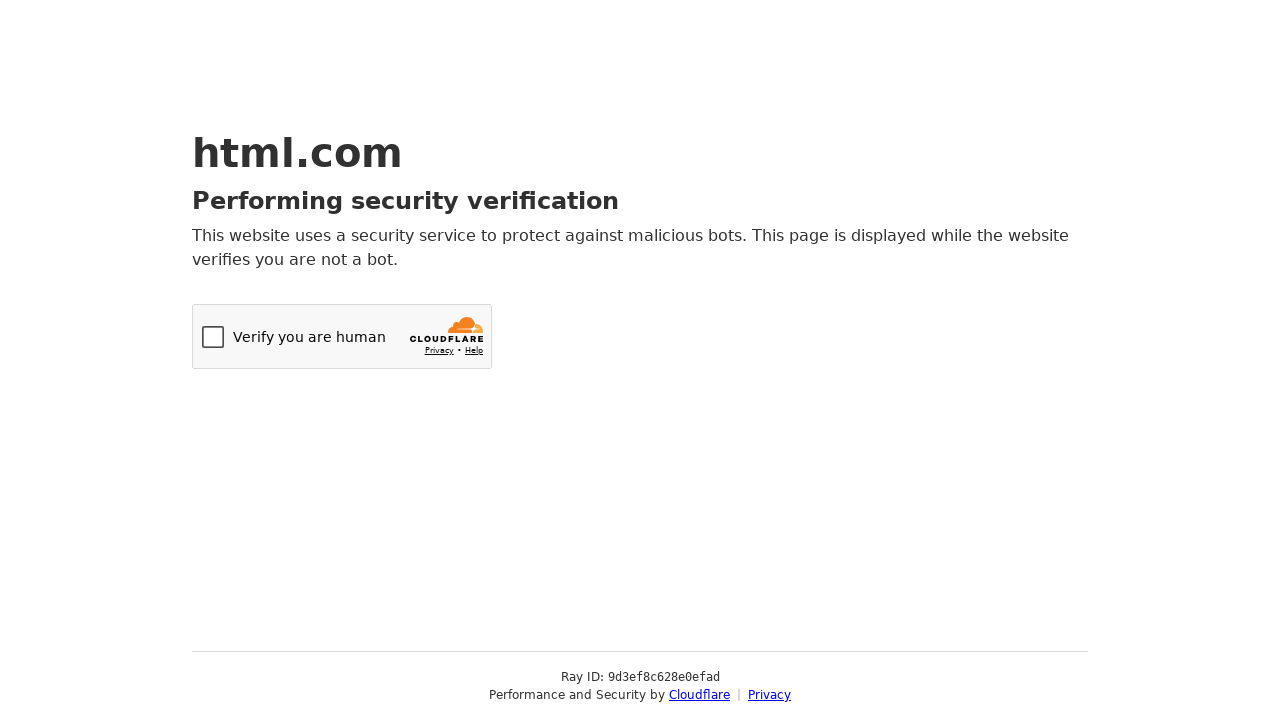

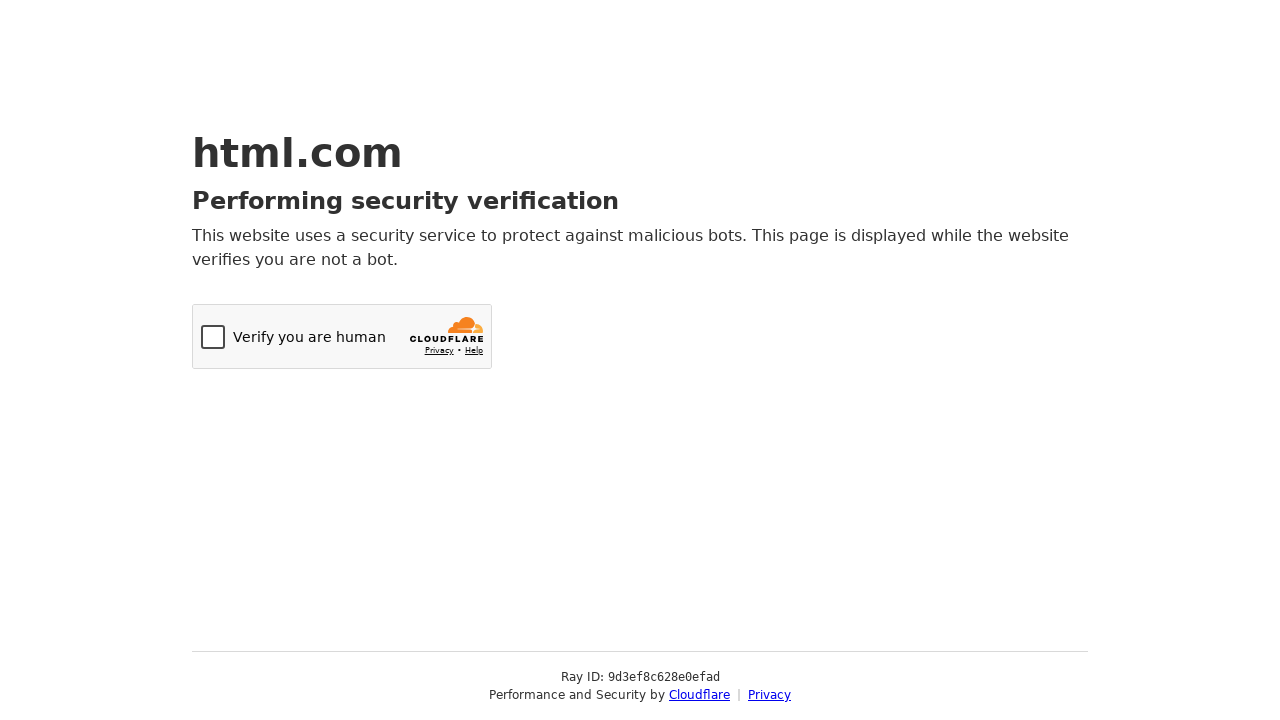